Tests the Python.org search functionality by entering a search query for "pycon" and verifying results are returned

Starting URL: http://www.python.org

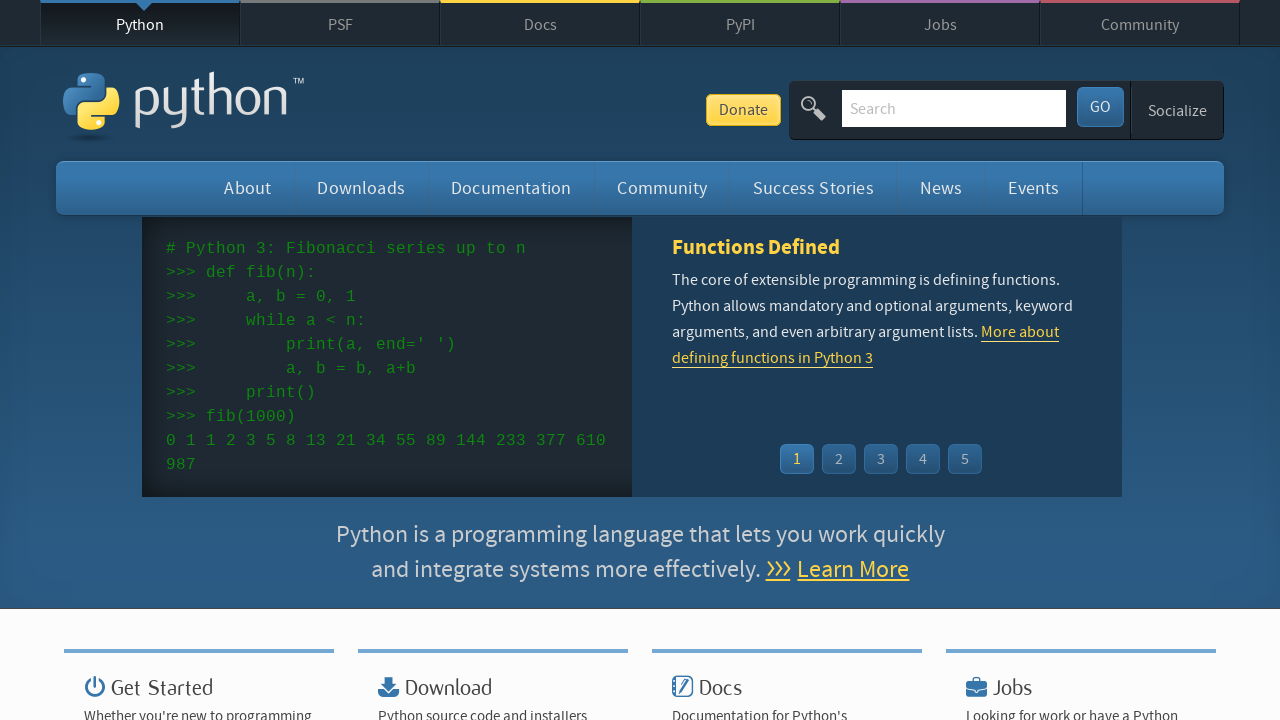

Verified 'Python' is in page title
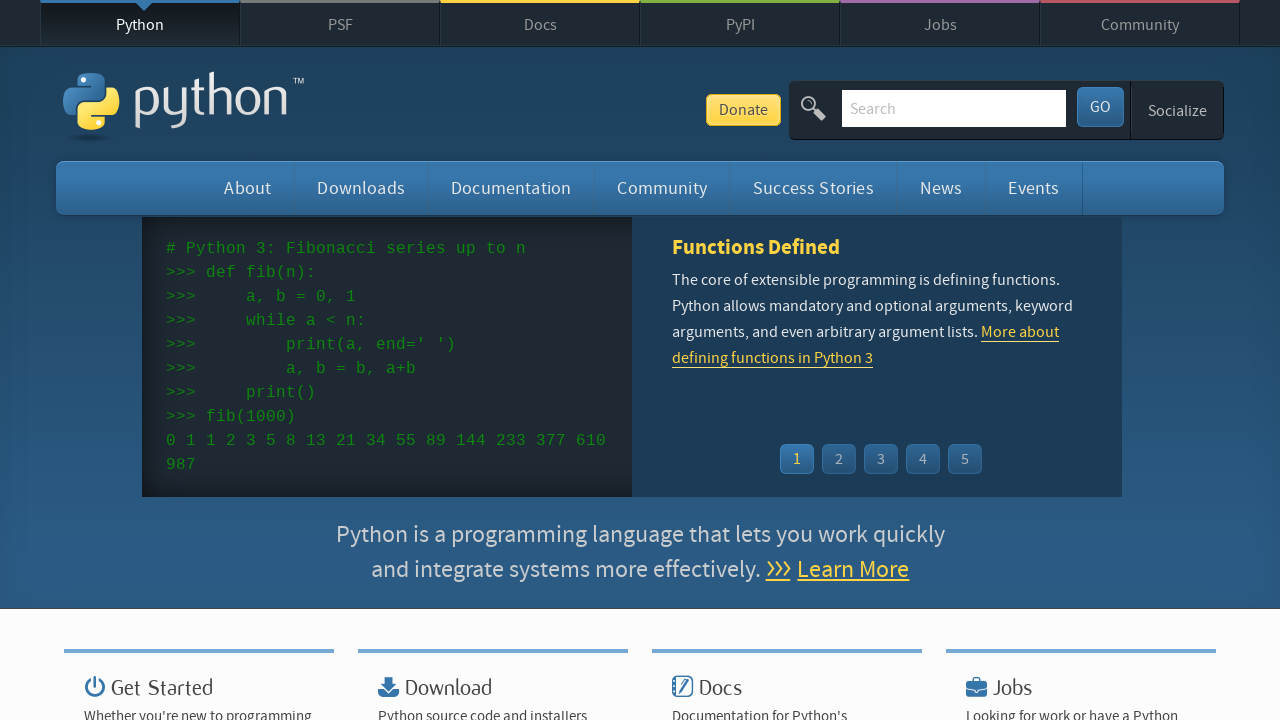

Cleared search input field on input[name='q']
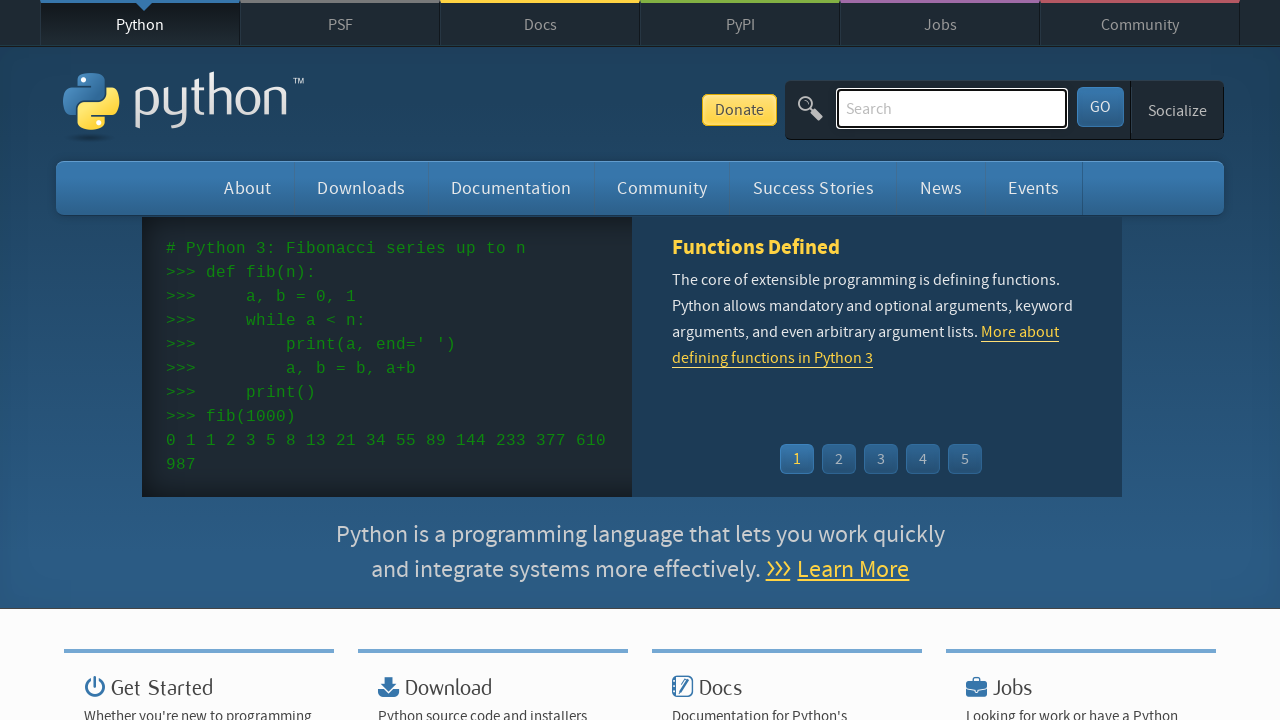

Filled search field with 'pycon' on input[name='q']
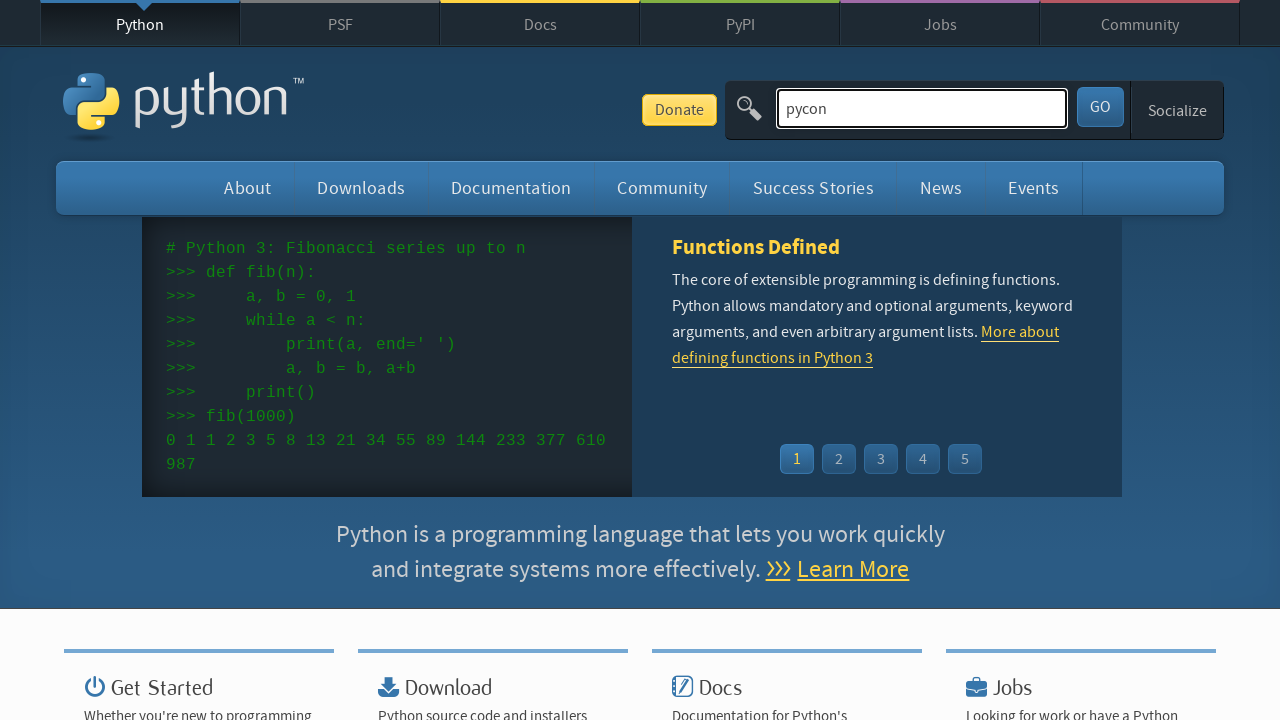

Pressed Enter to submit search query on input[name='q']
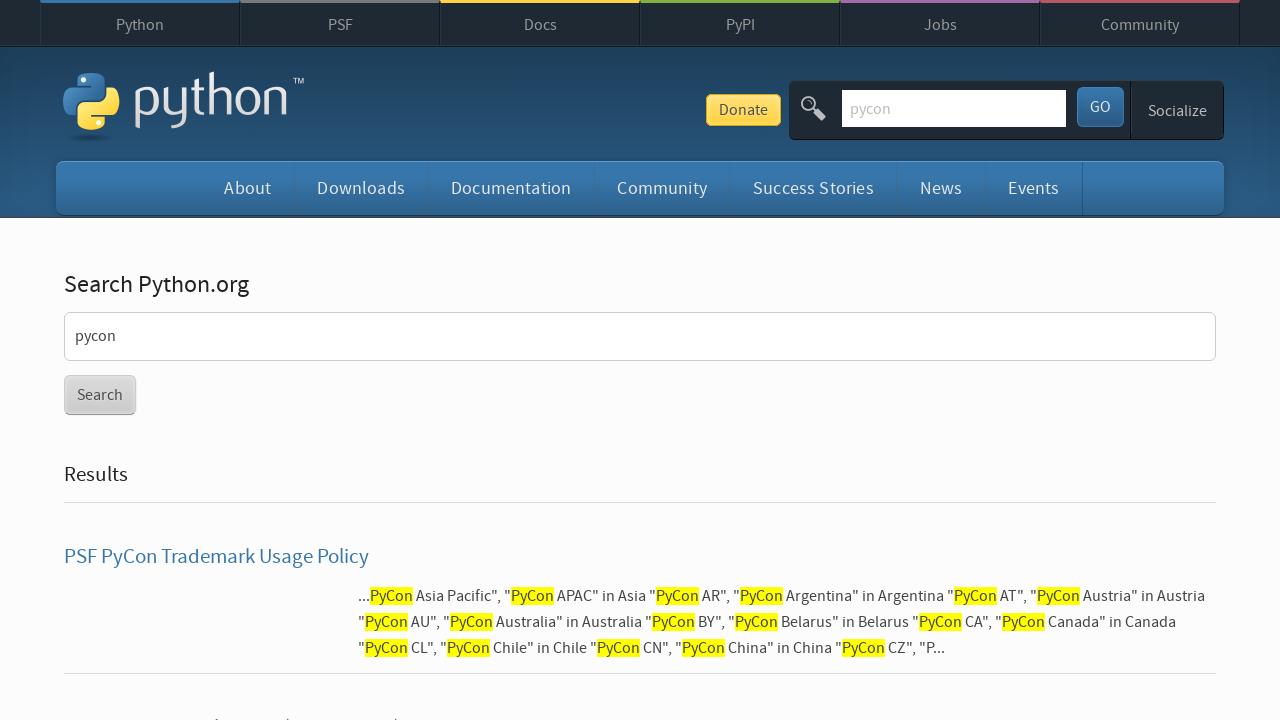

Waited for network idle after search submission
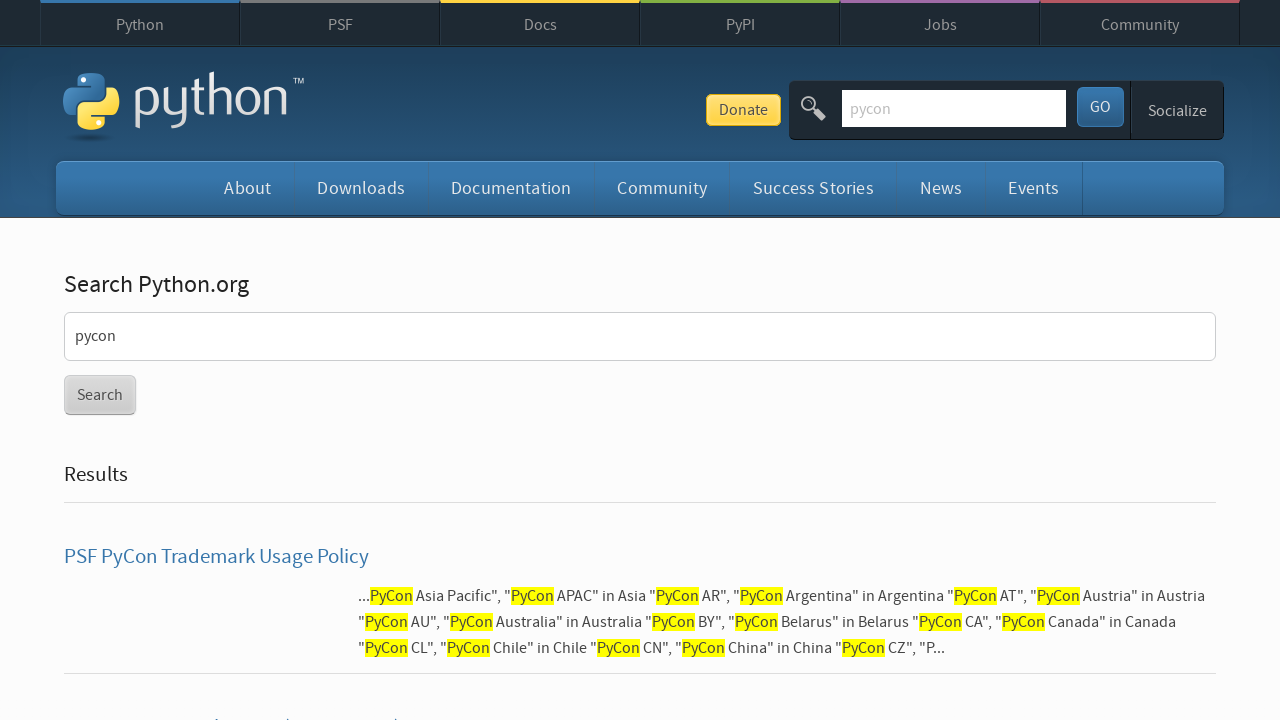

Verified search results are present (no 'No results found' message)
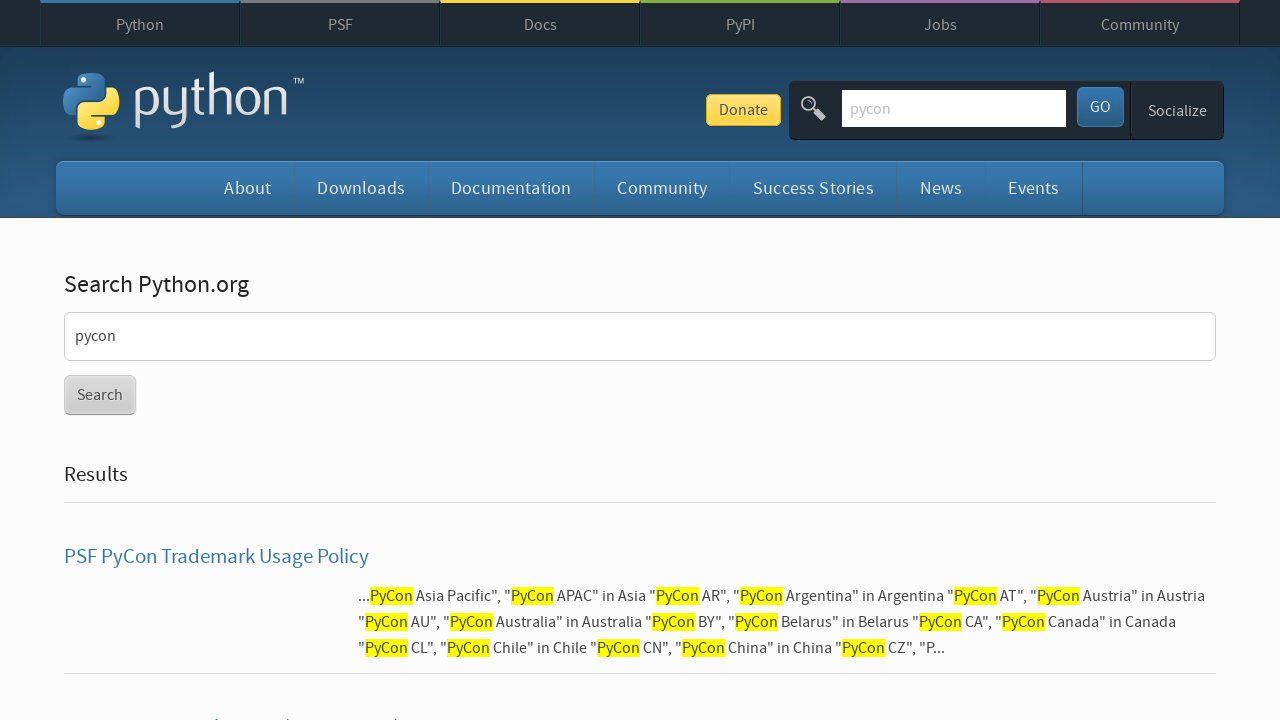

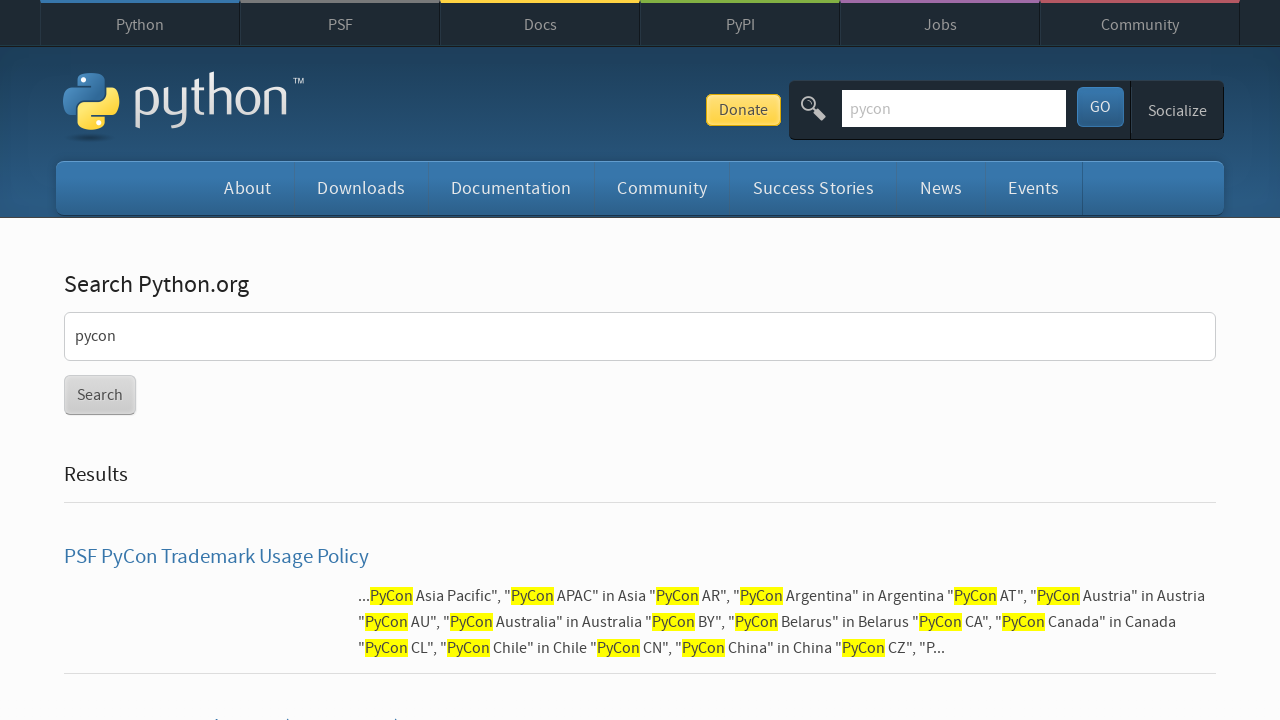